Tests drag and drop functionality by dragging an element and dropping it onto a target area

Starting URL: https://demoqa.com/droppable

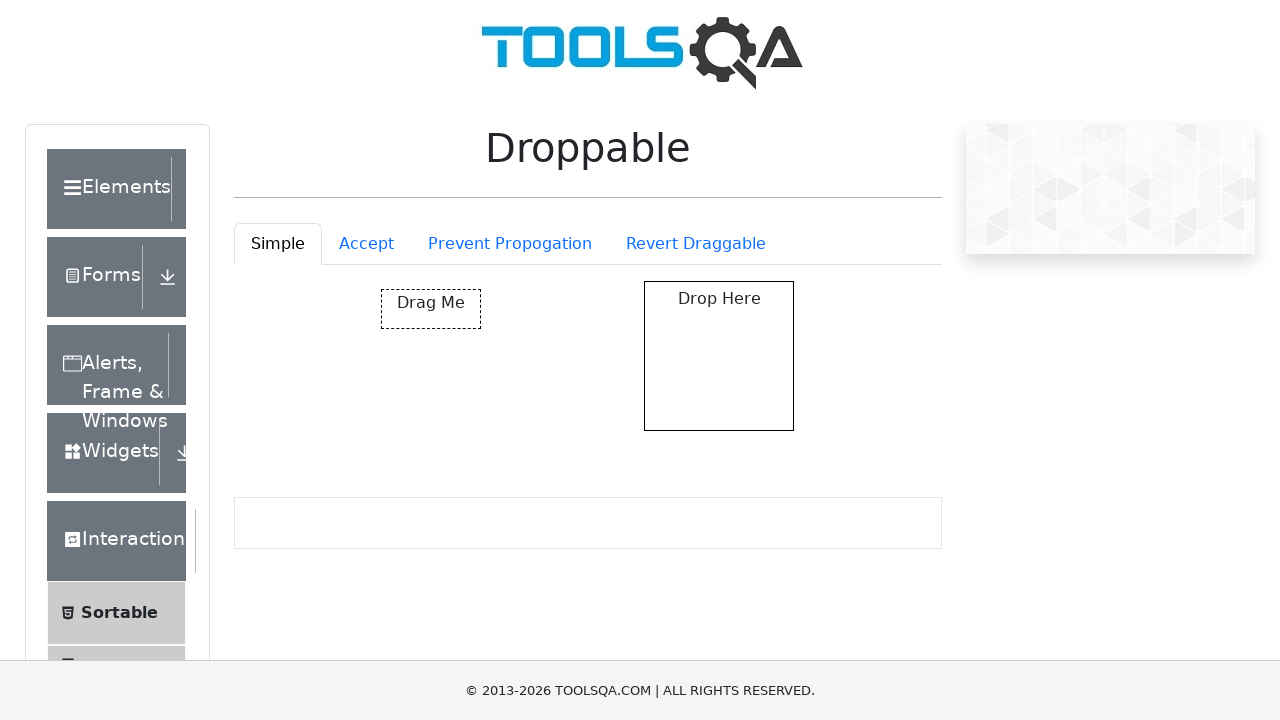

Dragged element with id 'draggable' and dropped it onto target area with id 'droppable' at (719, 356)
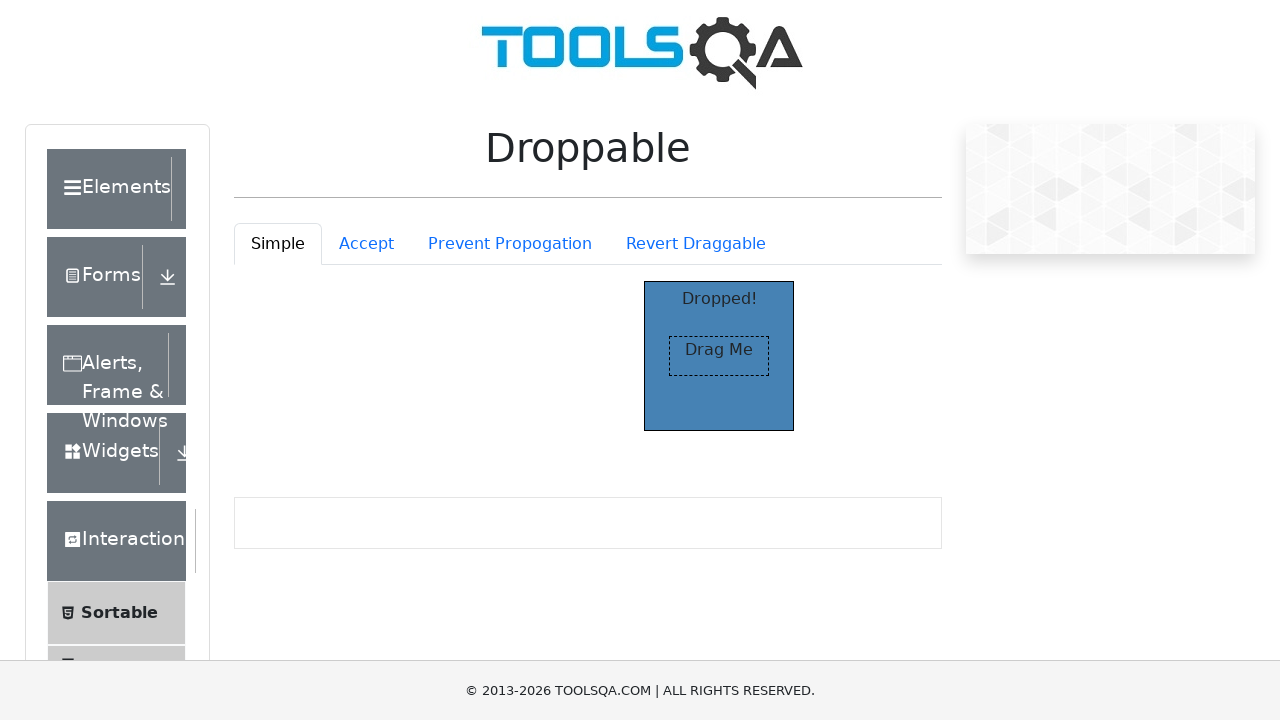

Confirmed 'Dropped!' text appeared in the droppable area, indicating successful drag and drop
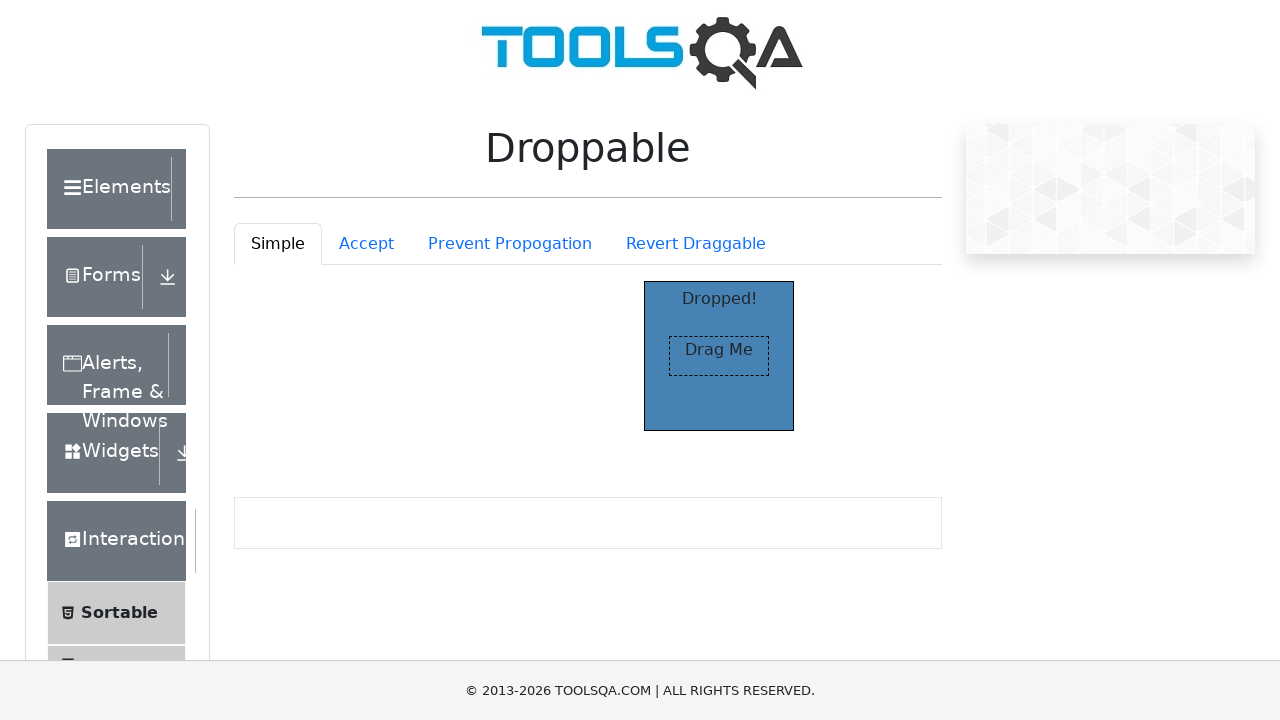

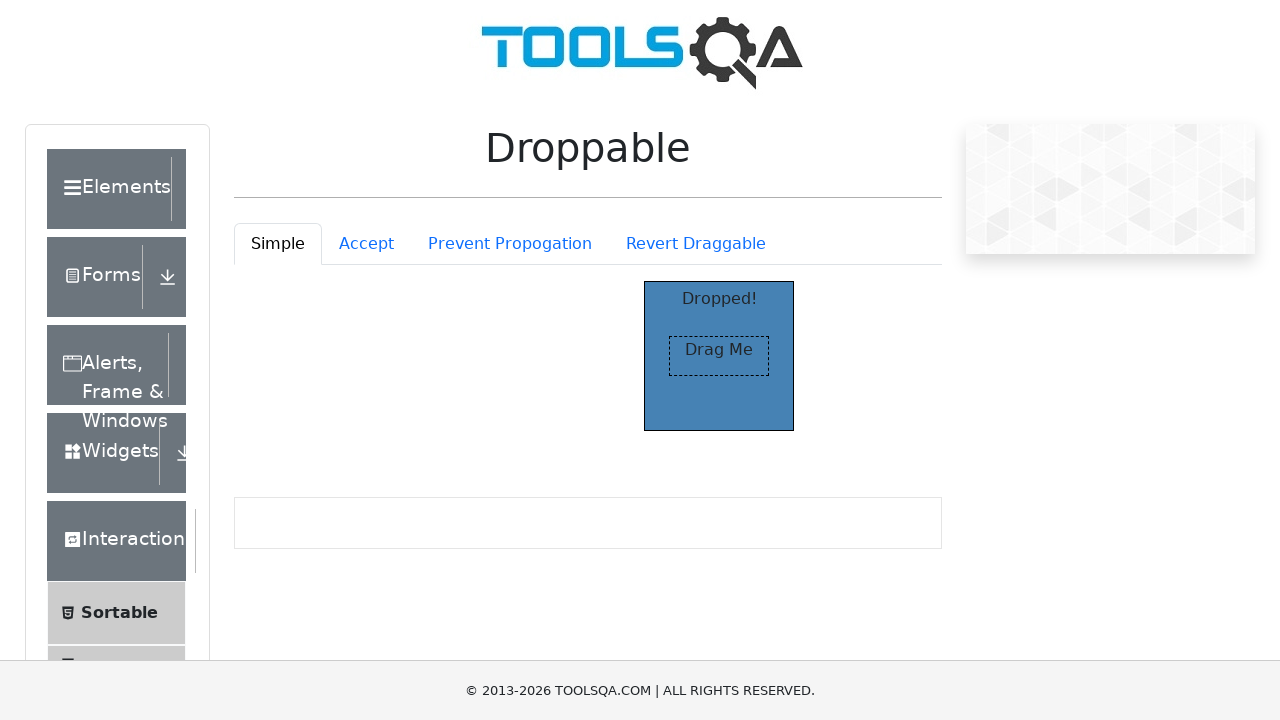